Tests JavaScript alert handling by clicking a button that triggers an alert popup and then accepting/dismissing the alert.

Starting URL: https://demoqa.com/alerts

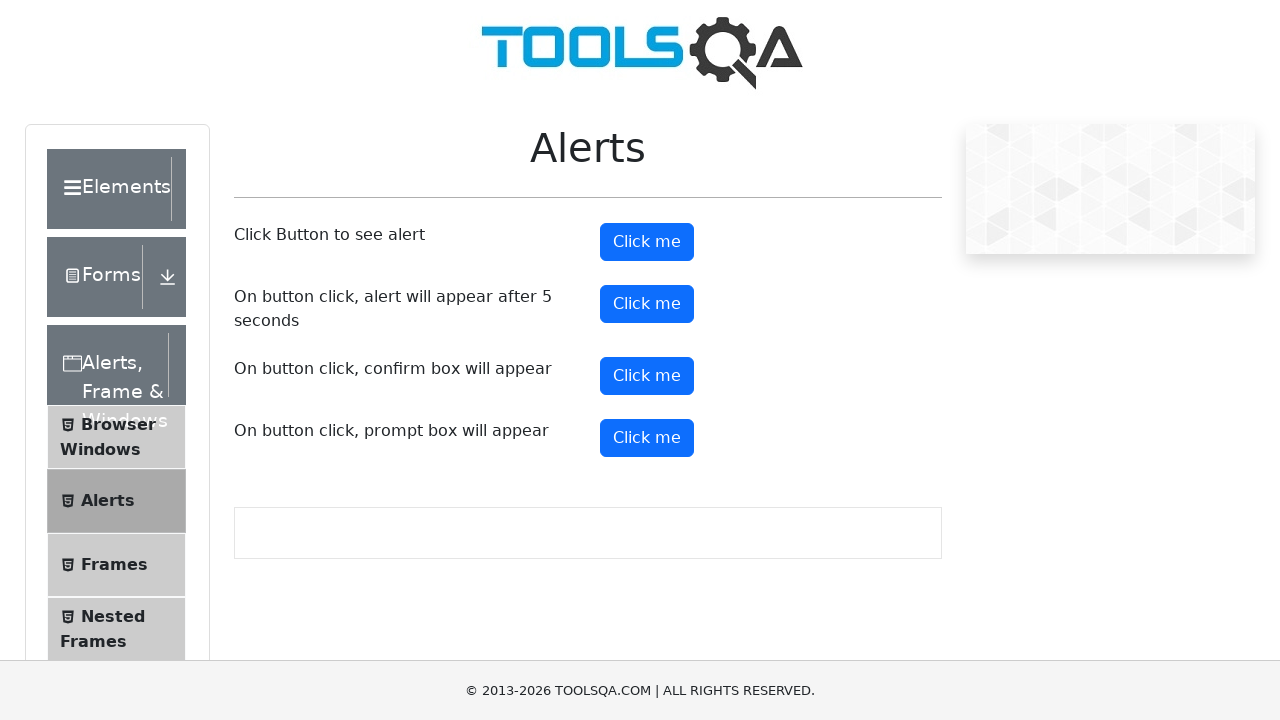

Set up dialog handler to accept alerts
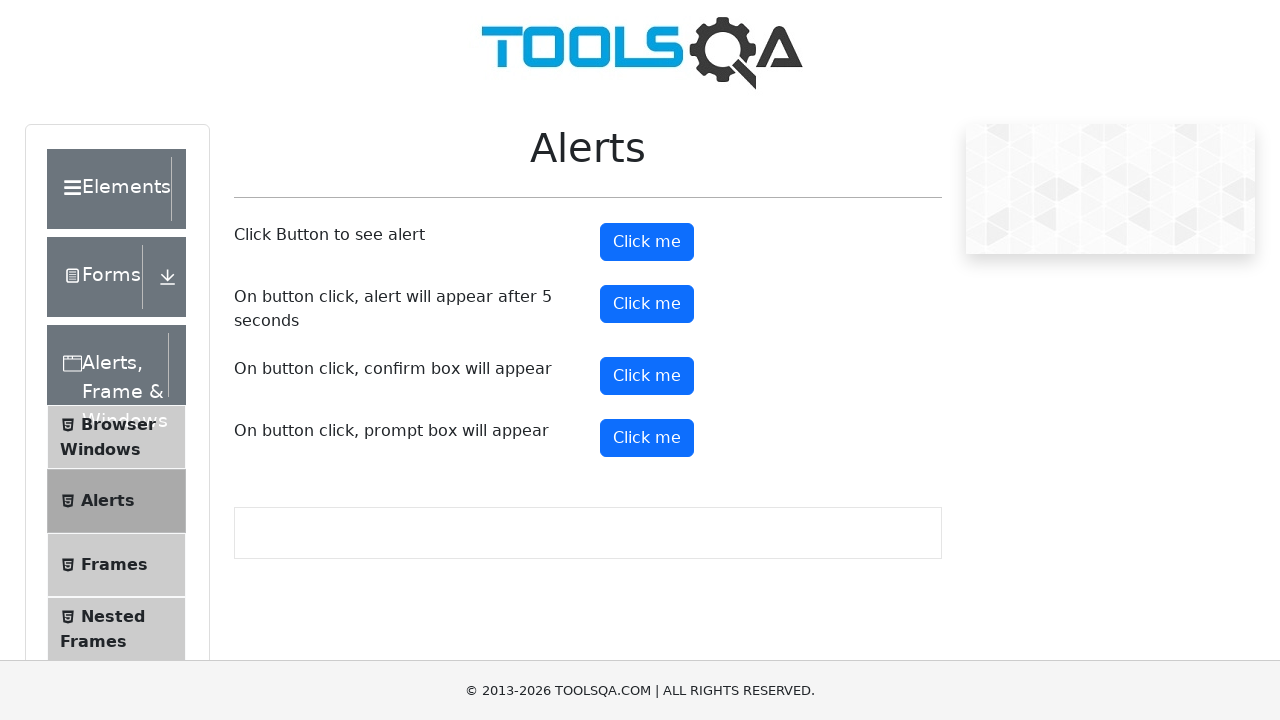

Clicked alert button to trigger JavaScript alert popup at (647, 242) on #alertButton
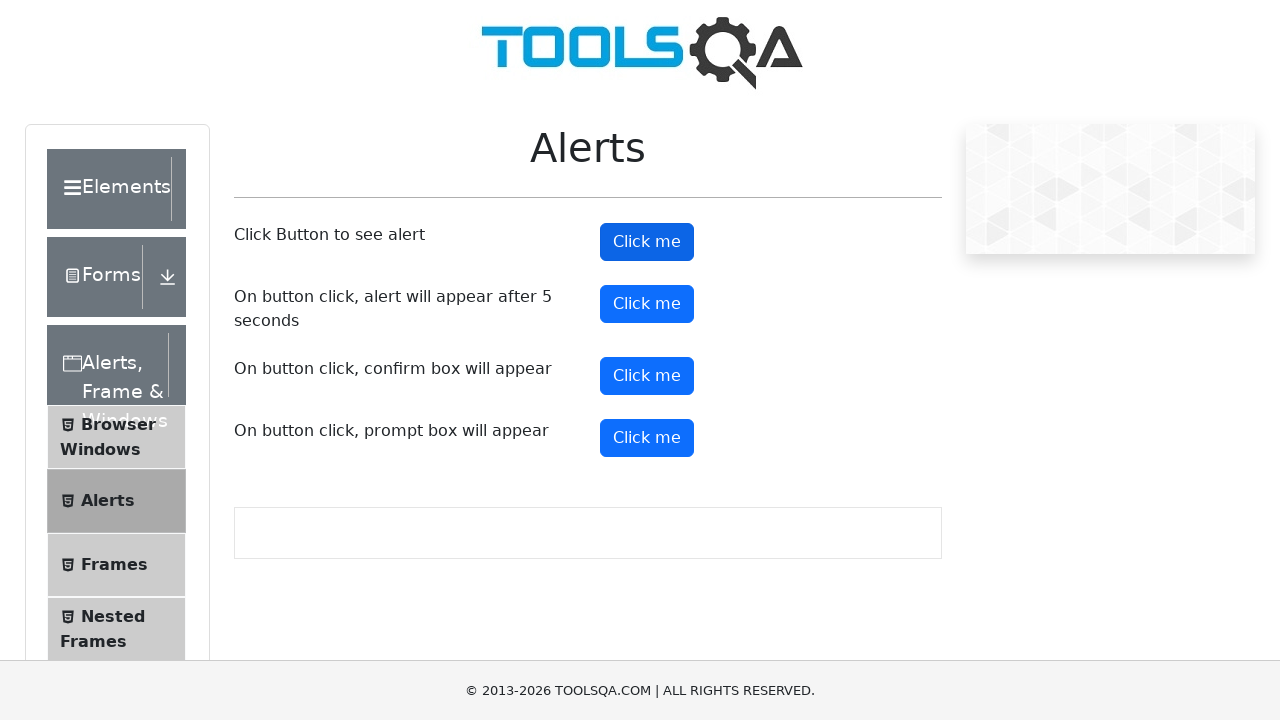

Waited for alert dialog to be handled and accepted
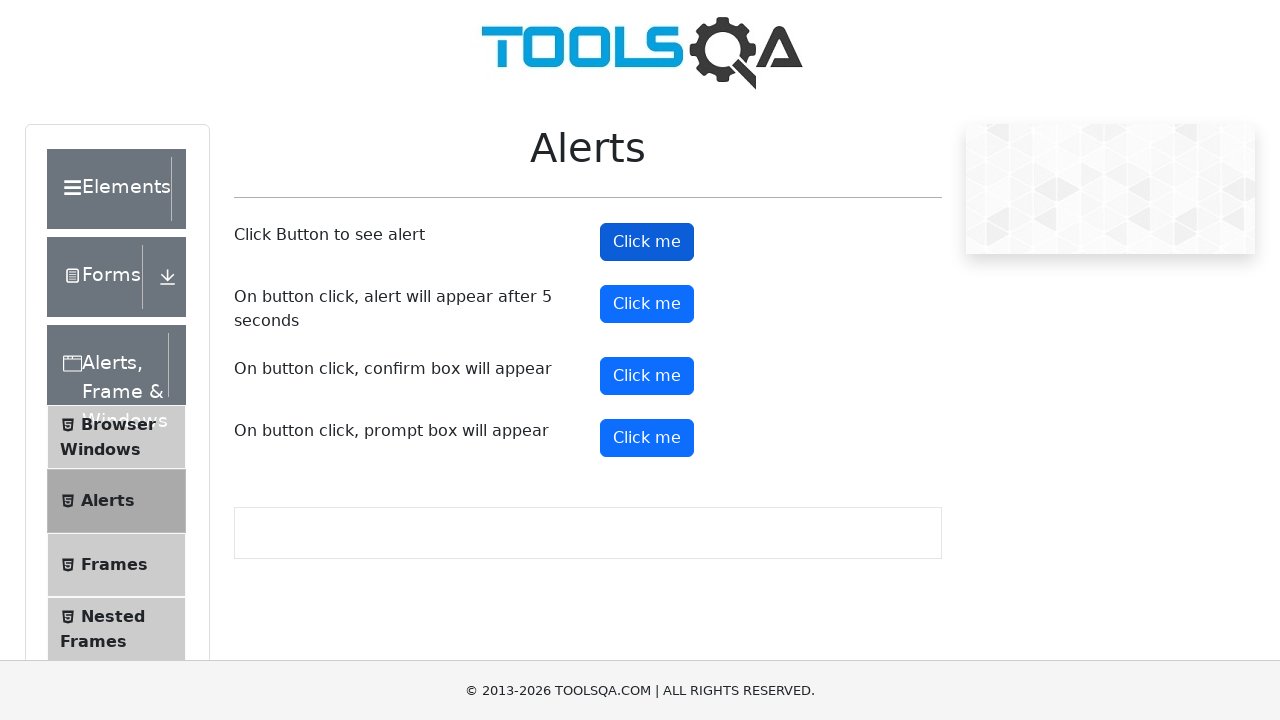

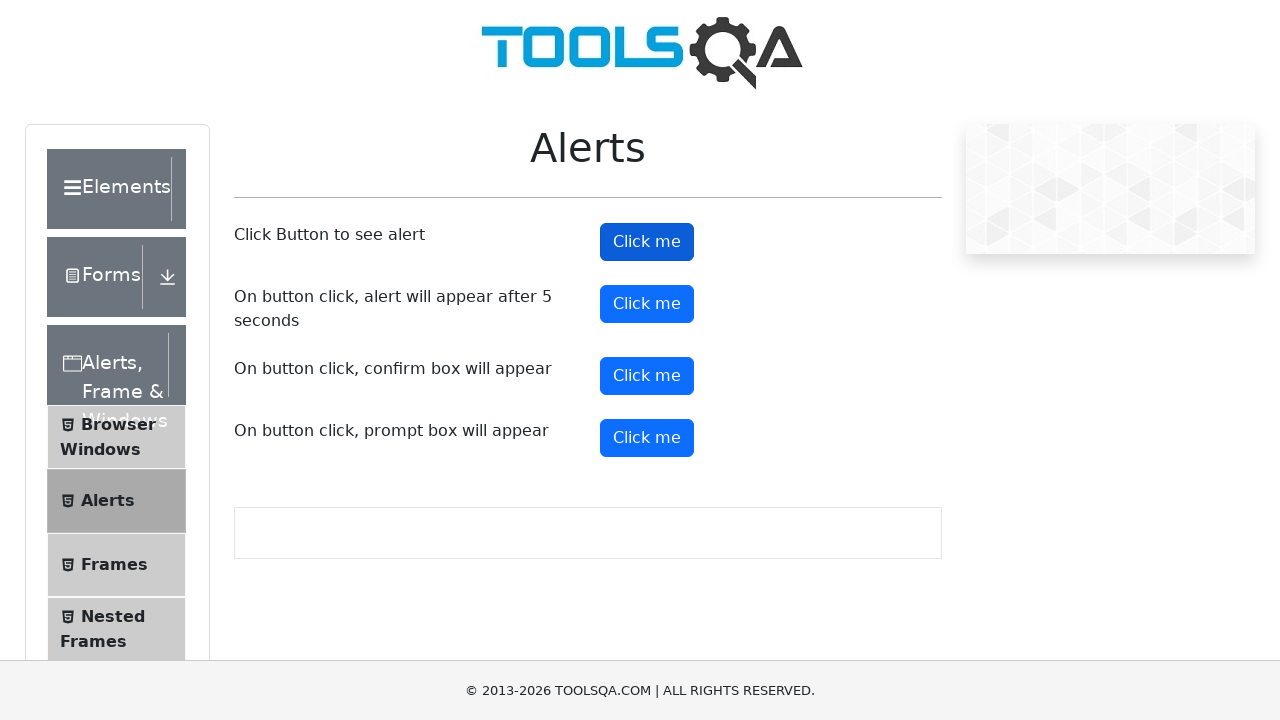